Tests navigation to the Form Authentication page by clicking the link and verifying the login form elements are displayed

Starting URL: https://the-internet.herokuapp.com/

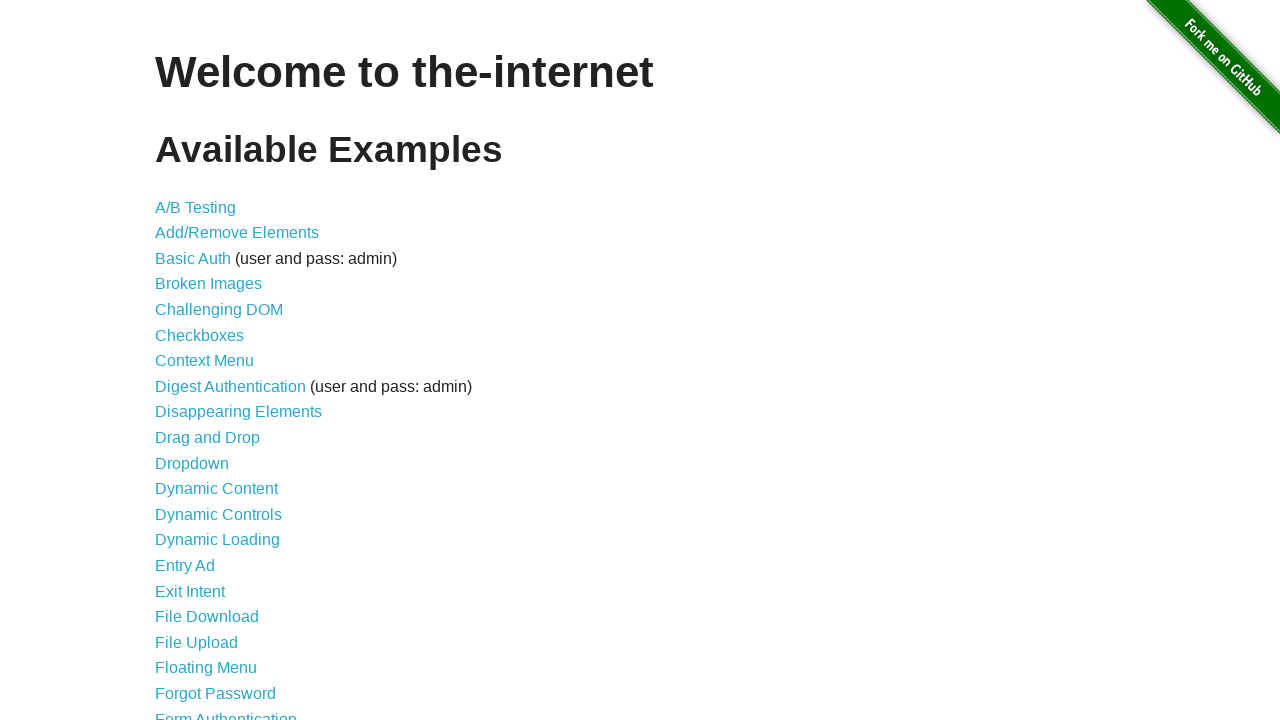

Clicked the Form Authentication link at (226, 712) on text=Form Authentication
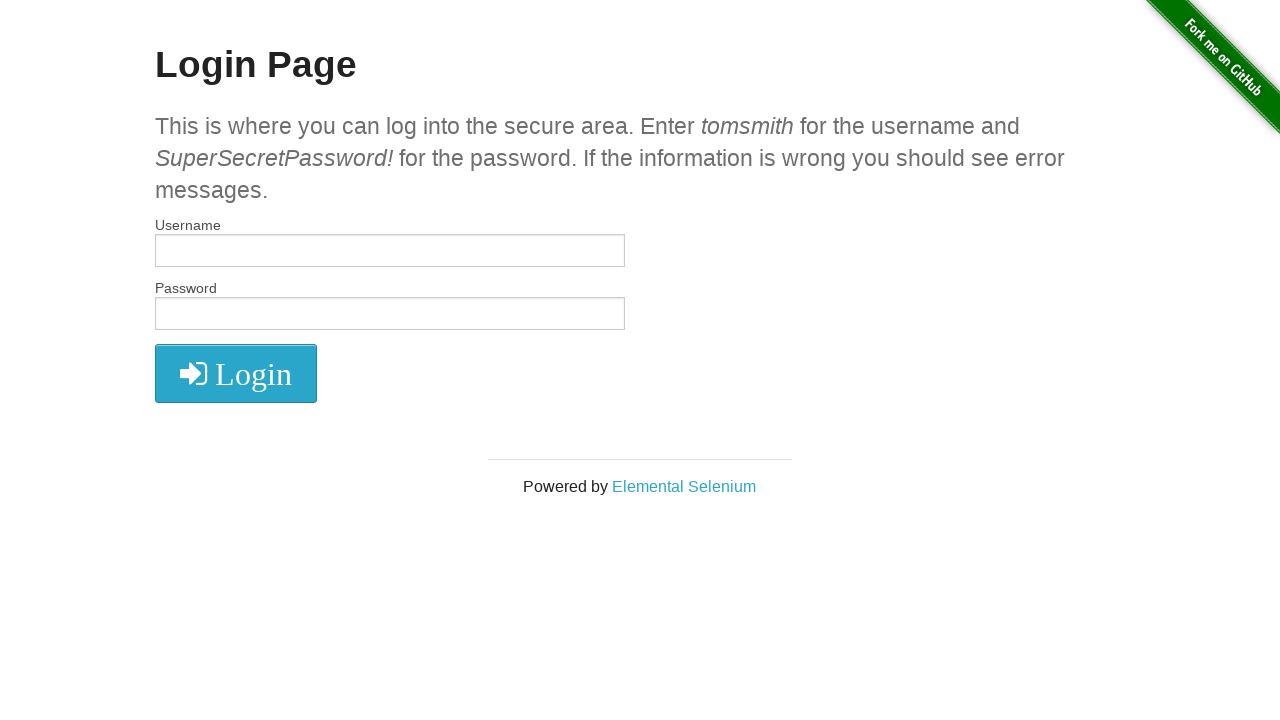

Username field loaded
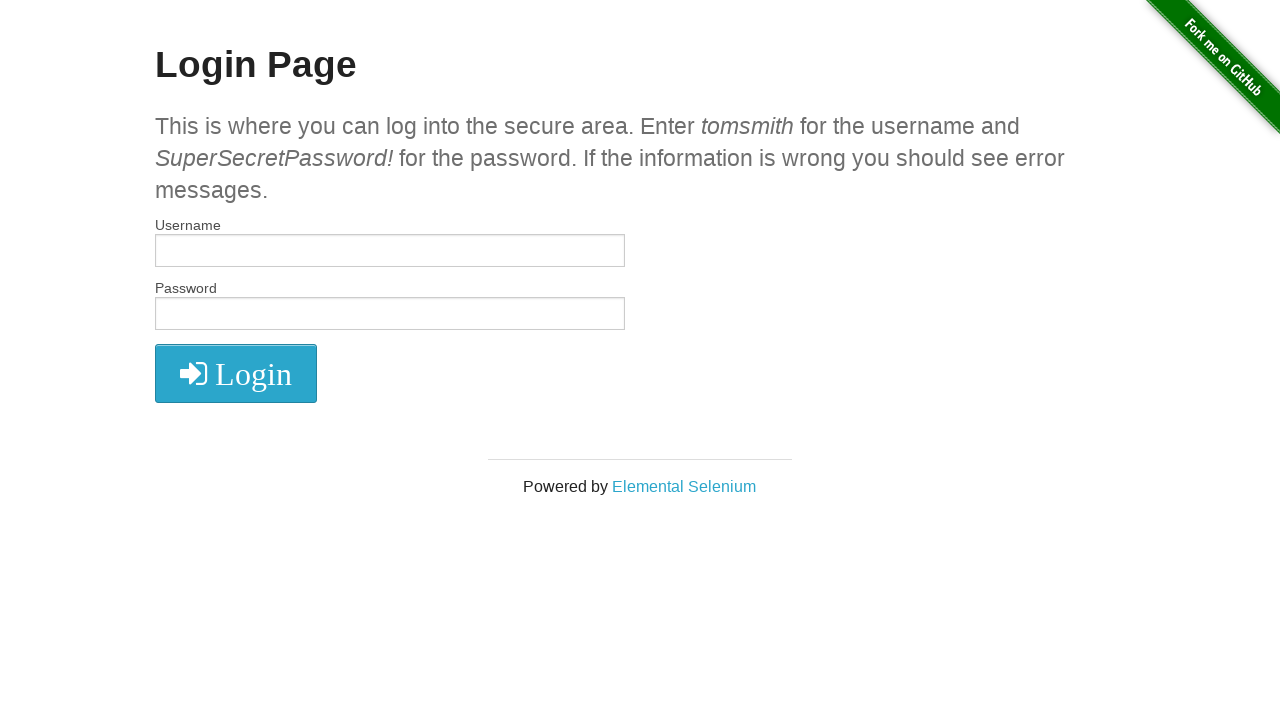

Verified username field is visible
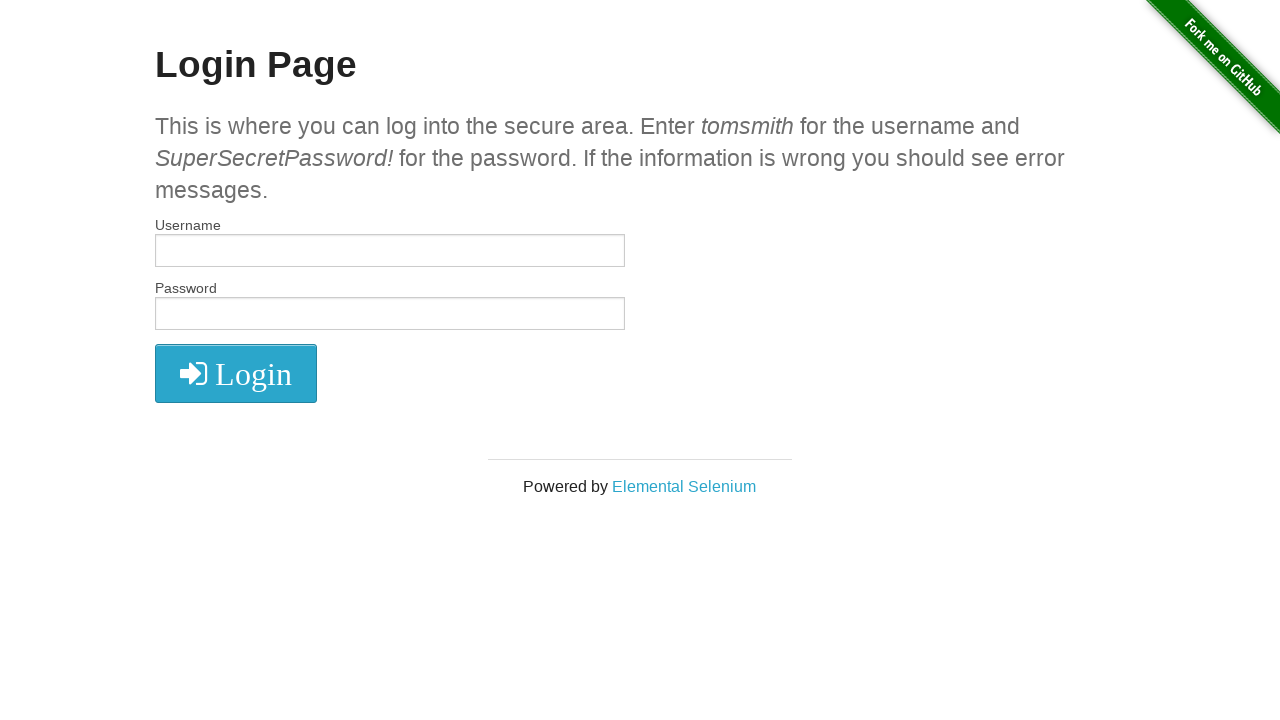

Verified password field is visible
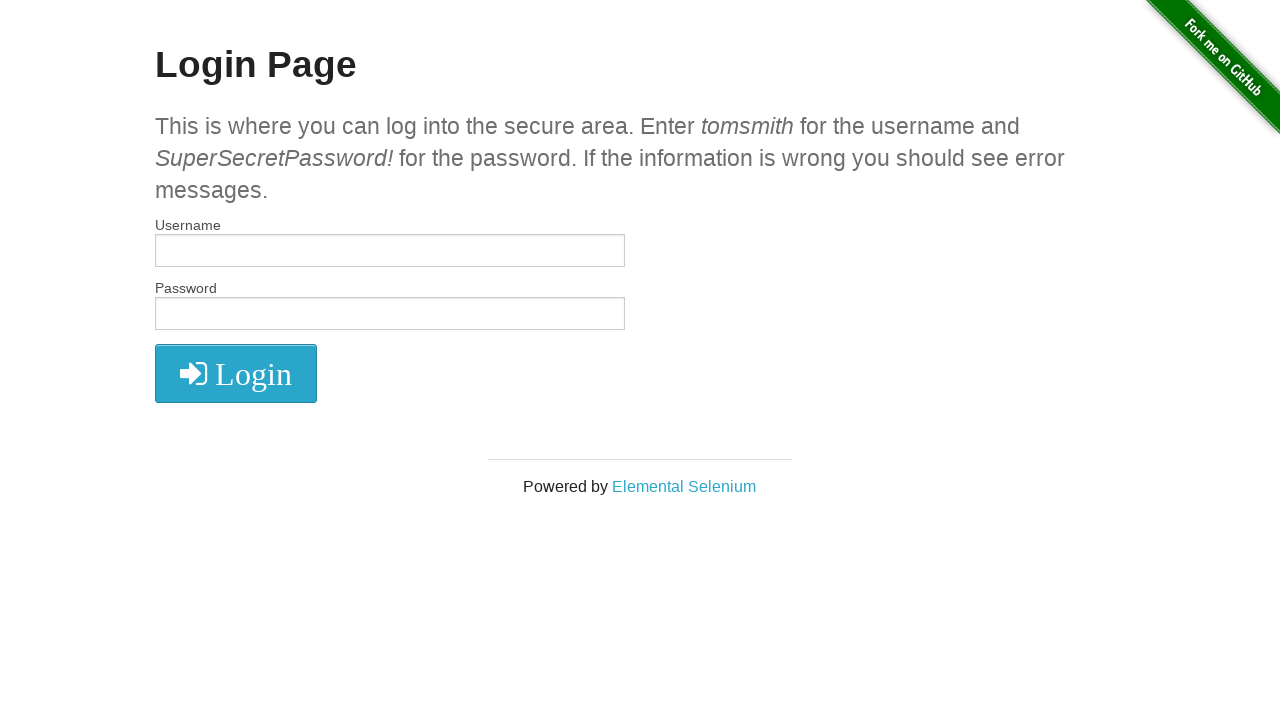

Verified navigation to login page (URL: https://the-internet.herokuapp.com/login)
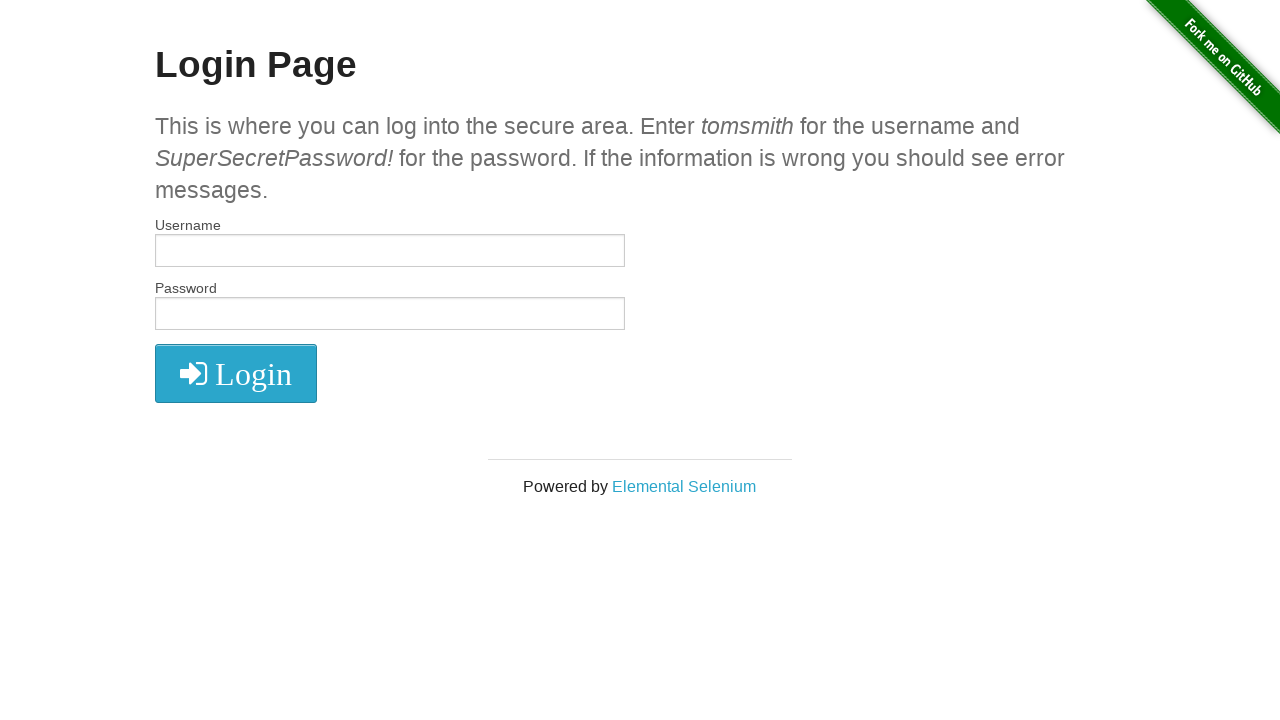

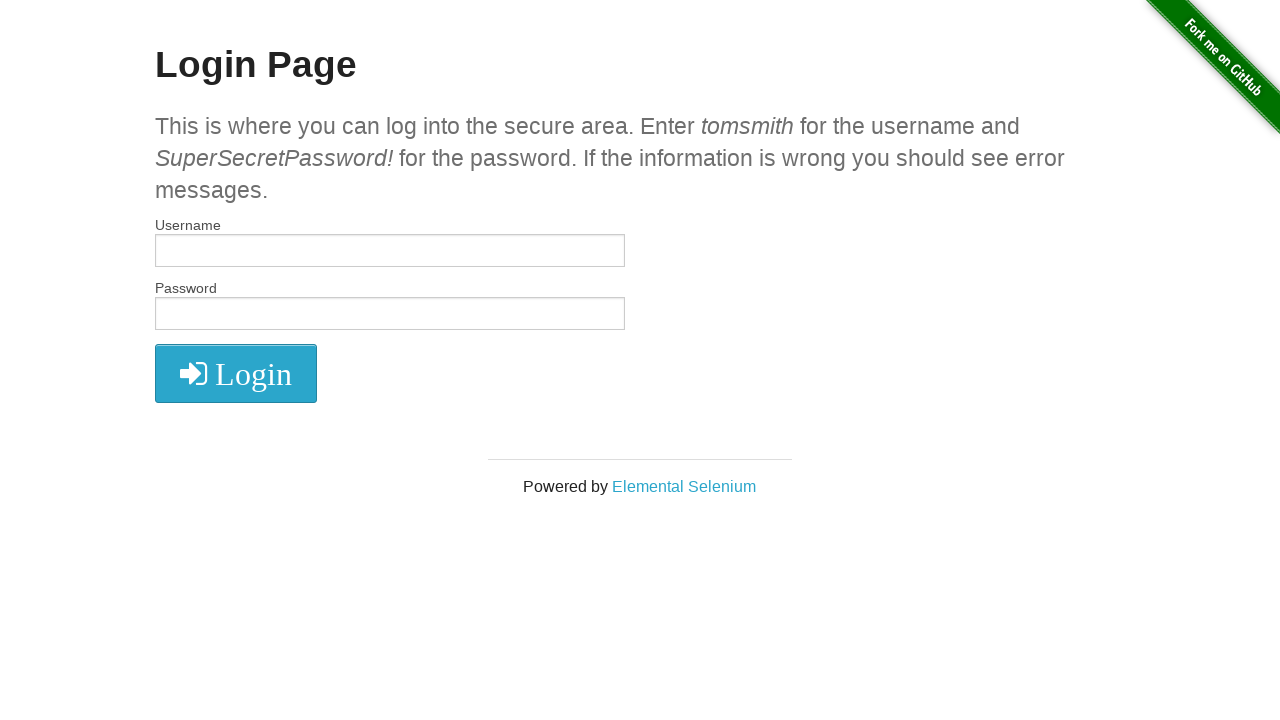